Tests the recommended items functionality by scrolling to the bottom of the page, verifying recommended items section is visible, adding a product to cart, and verifying the product appears in the cart page.

Starting URL: http://automationexercise.com

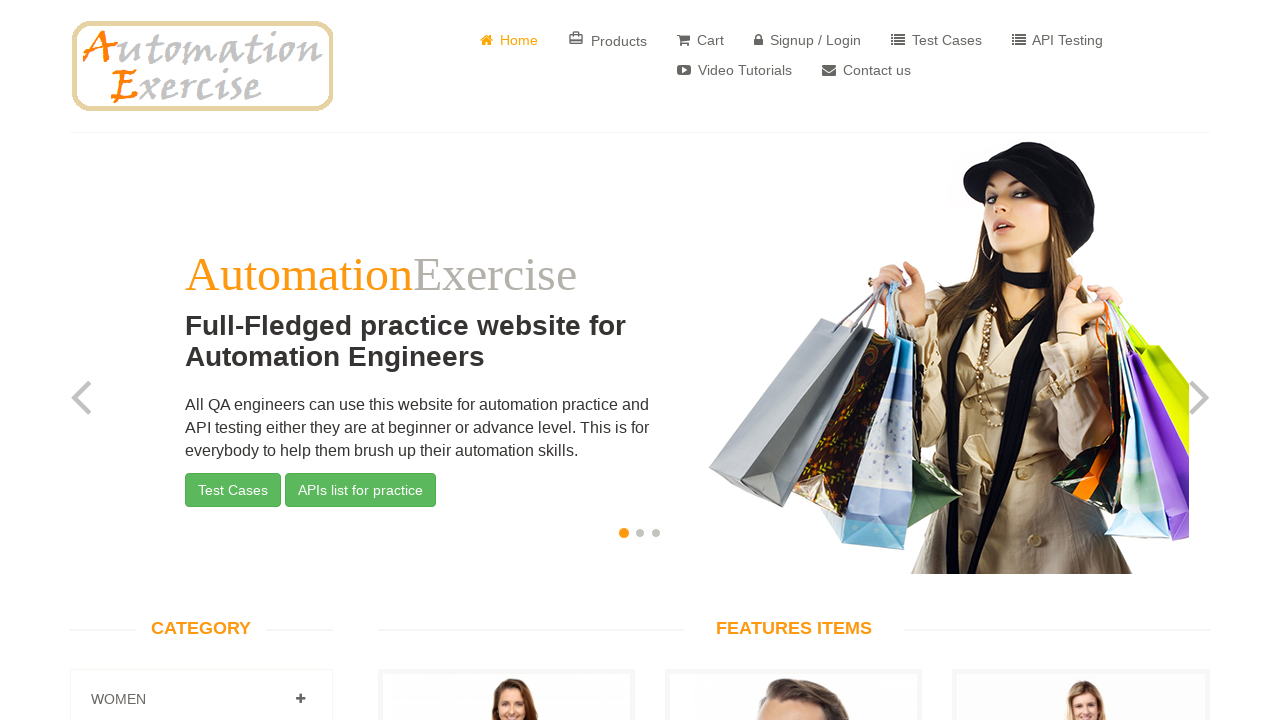

Scrolled to bottom of page to view recommended items section
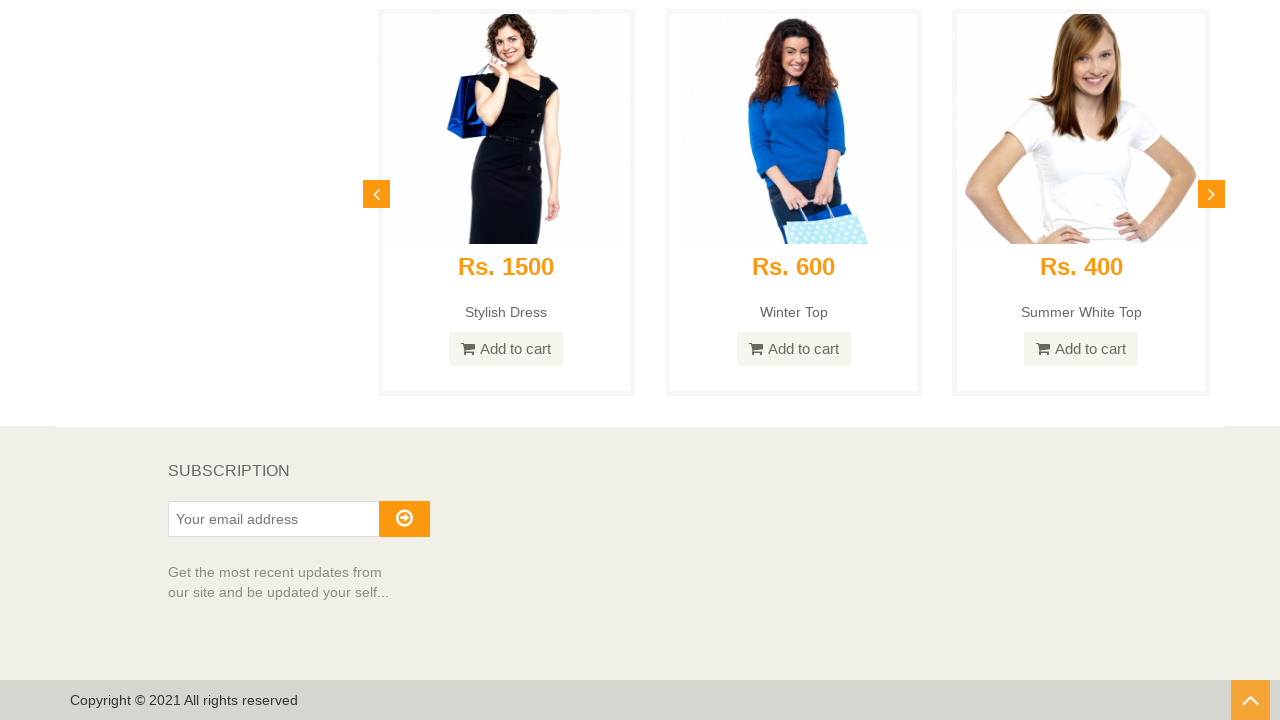

Verified 'RECOMMENDED ITEMS' section is visible
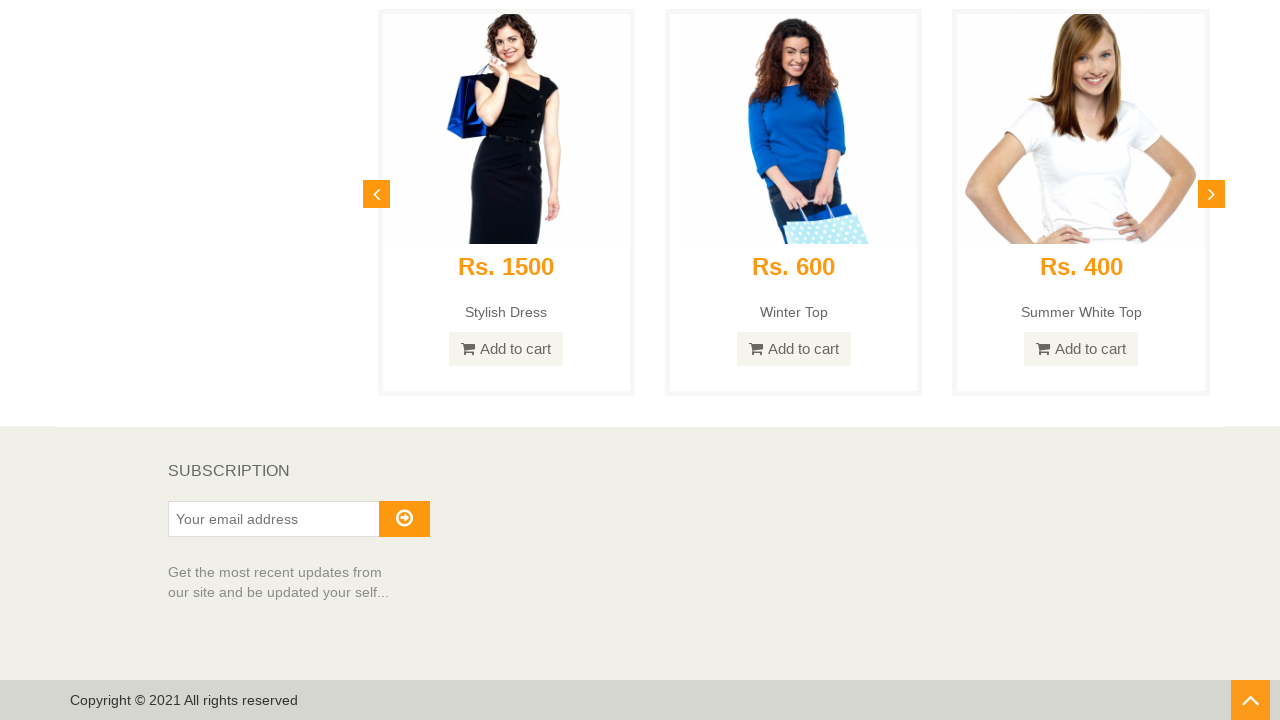

Pressed PageUp to scroll up for better interaction
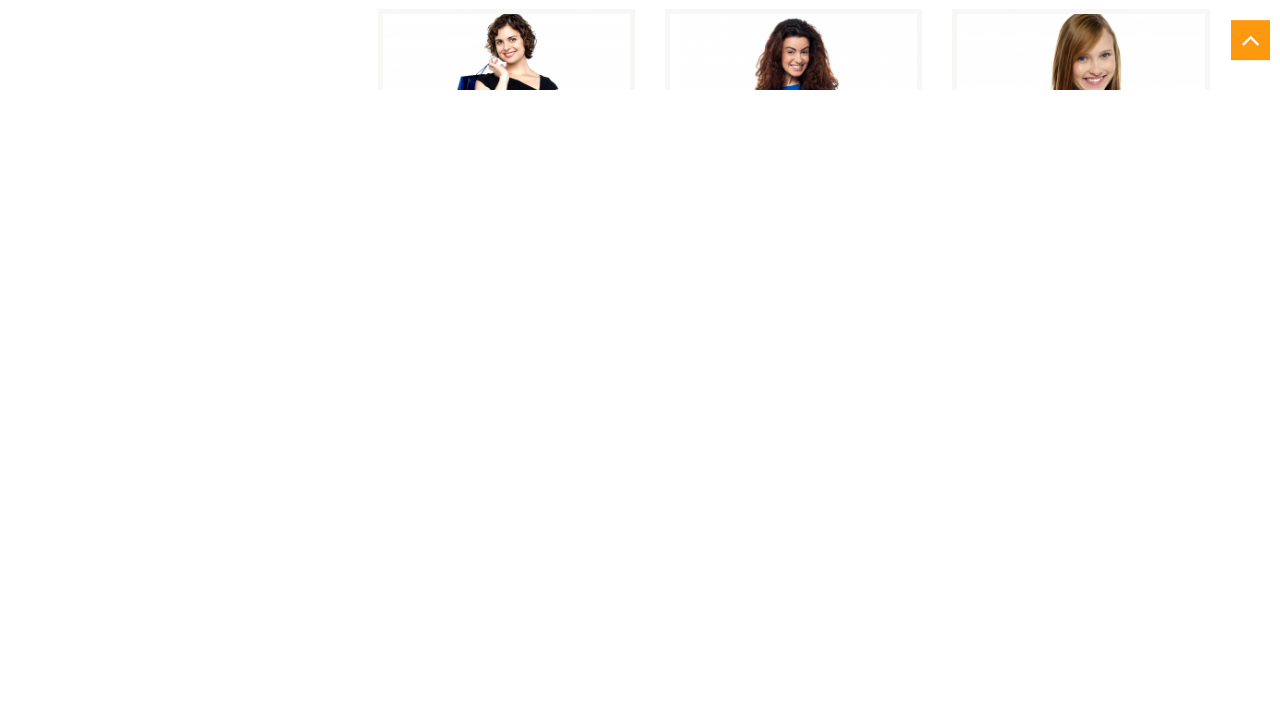

Waited 500ms for page to settle
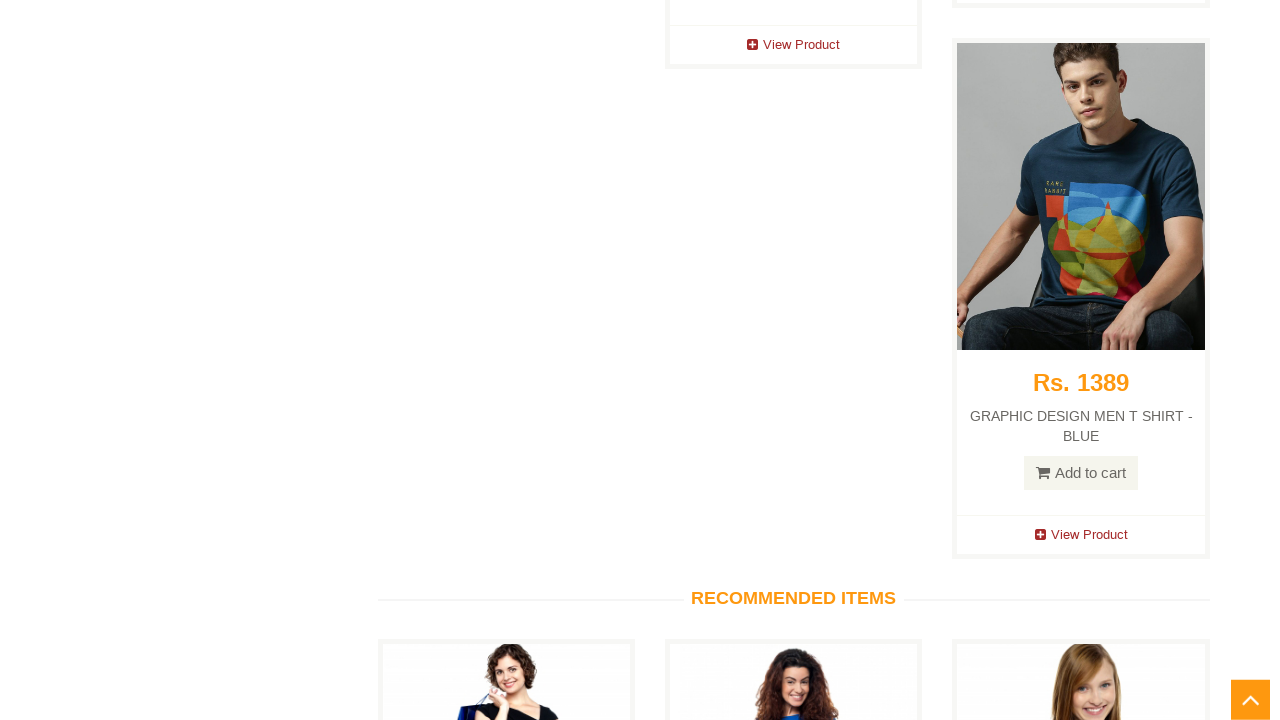

Clicked 'Add To Cart' button on first recommended product at (506, 360) on #recommended-item-carousel .add-to-cart >> nth=0
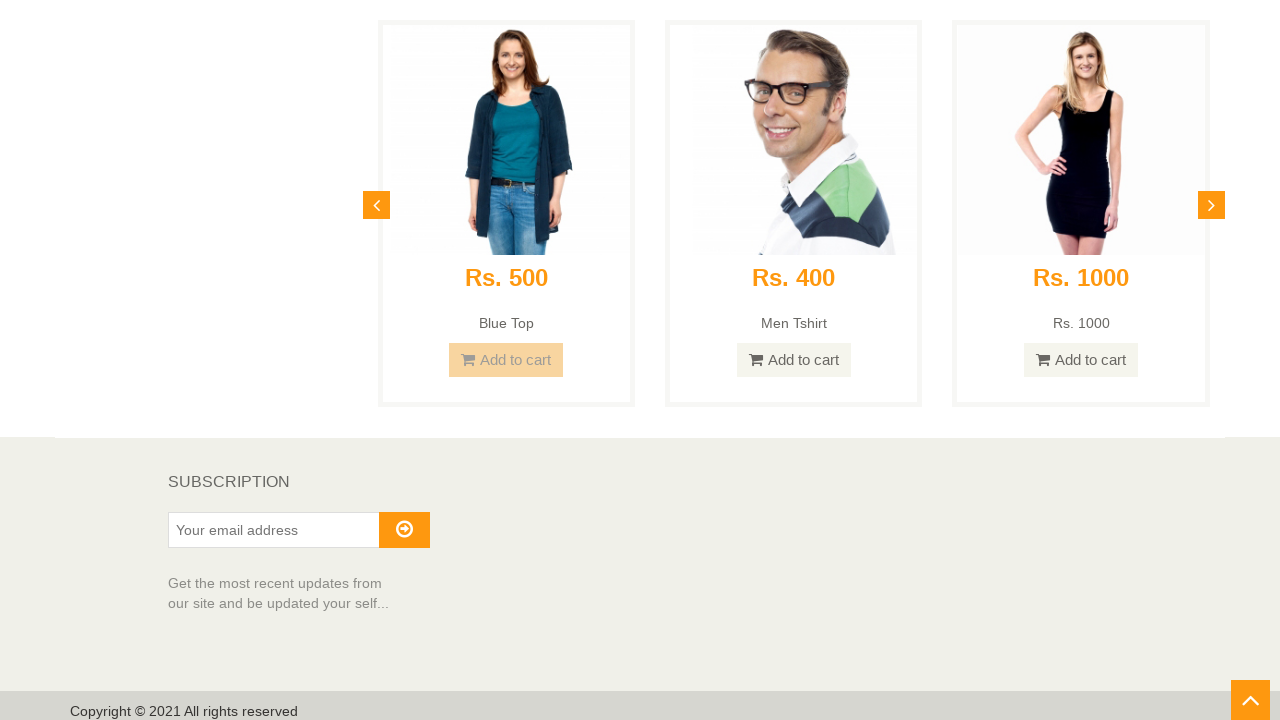

Clicked 'View Cart' button in modal at (640, 242) on text=View Cart
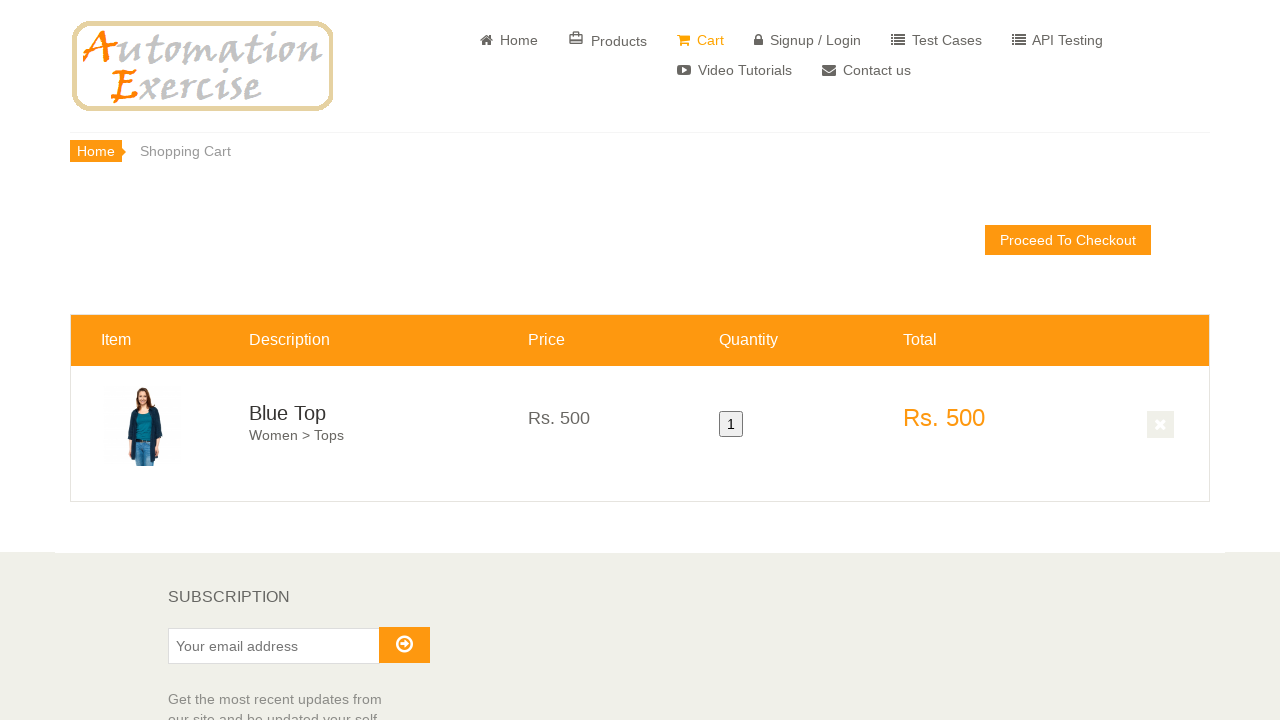

Verified product is displayed on cart page
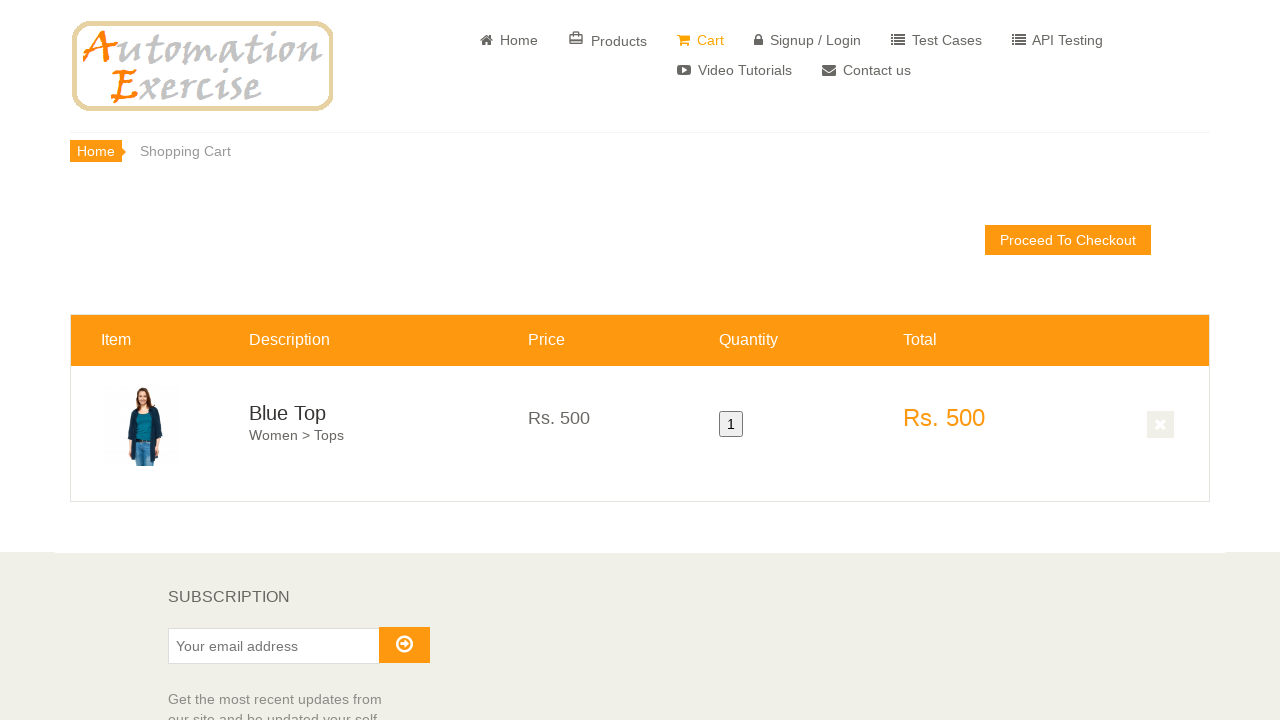

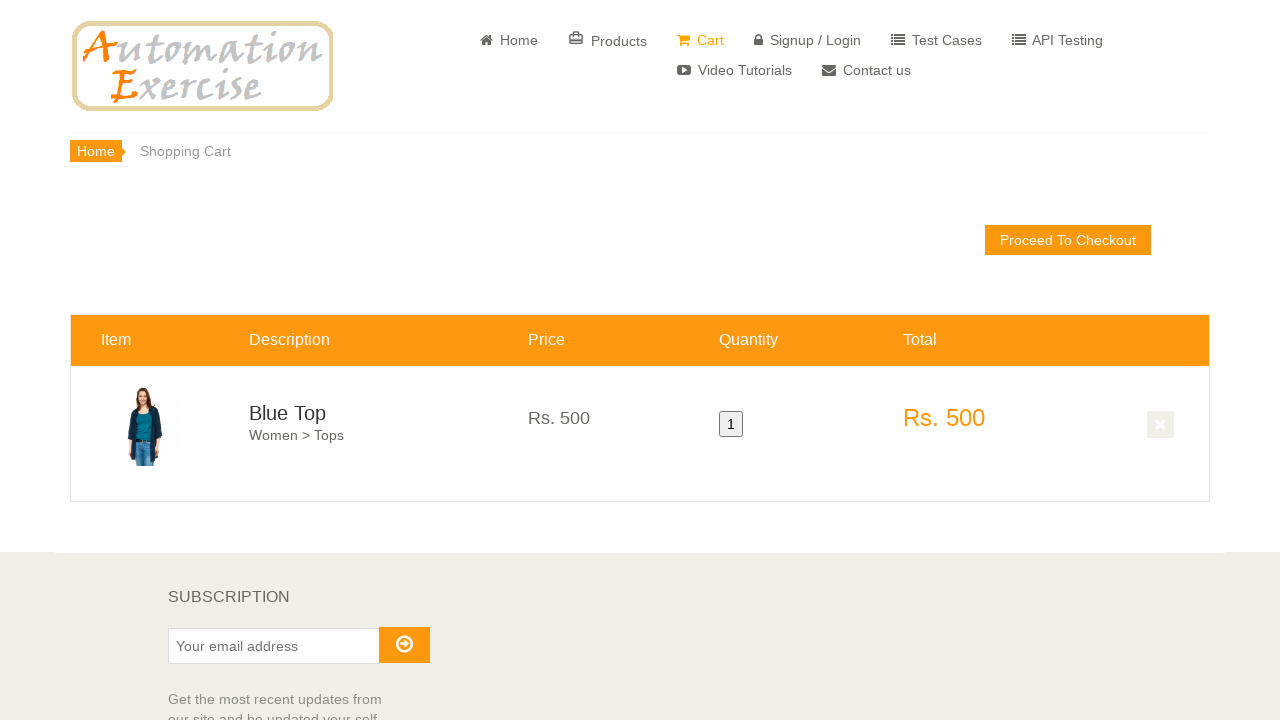